Tests opting out of A/B testing by forging an opt-out cookie on the target page, then refreshing to verify the test variation is disabled.

Starting URL: http://the-internet.herokuapp.com/abtest

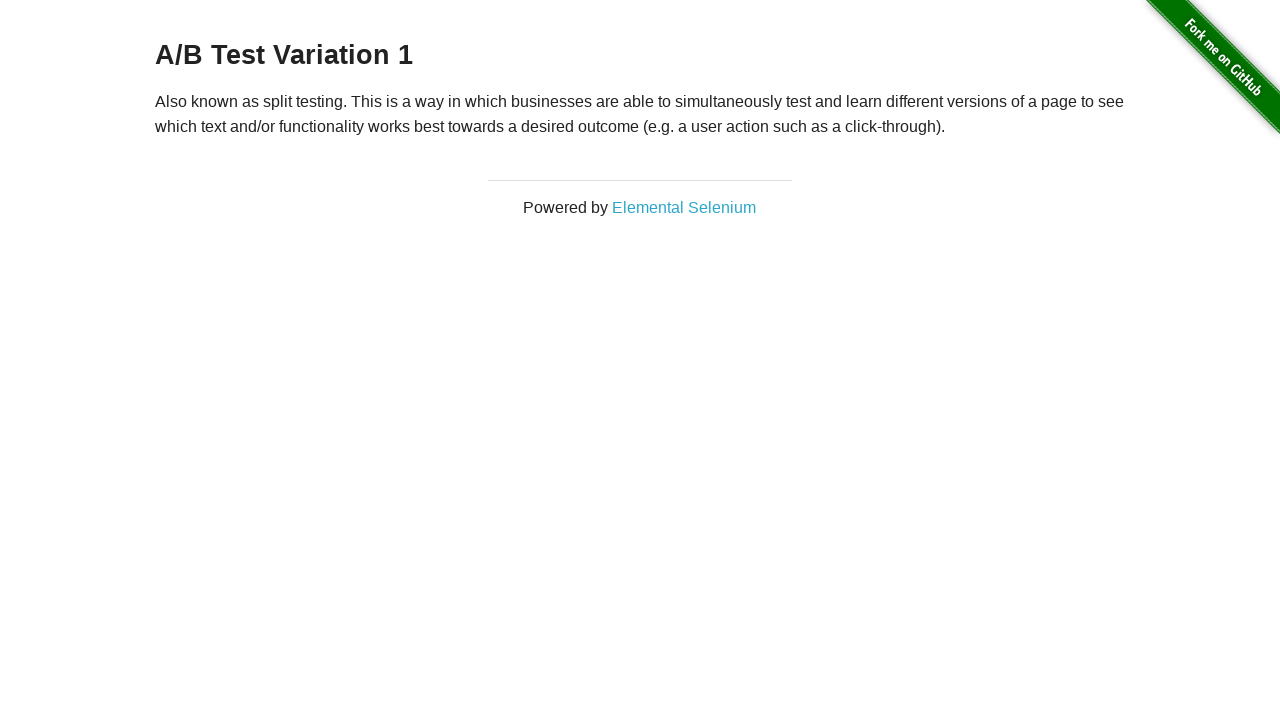

Retrieved initial heading text from A/B test page
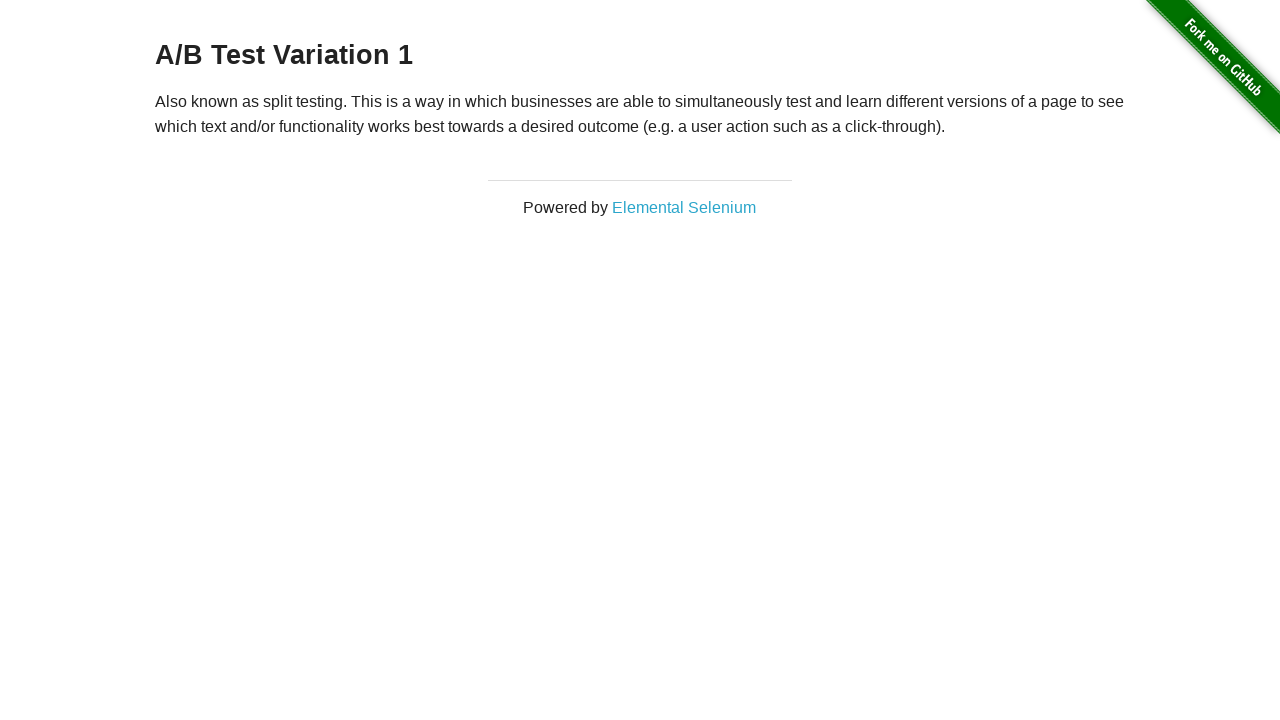

Verified initial heading is either Variation 1 or Control
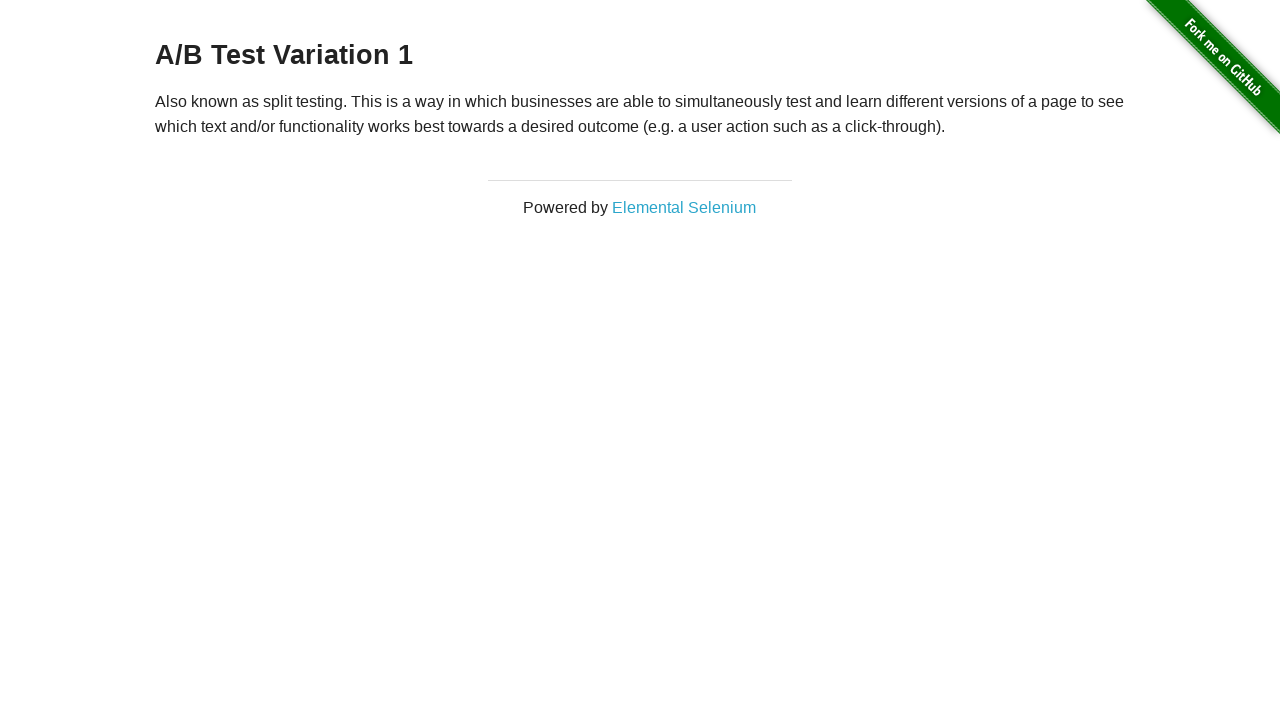

Added optimizelyOptOut cookie to opt out of A/B testing
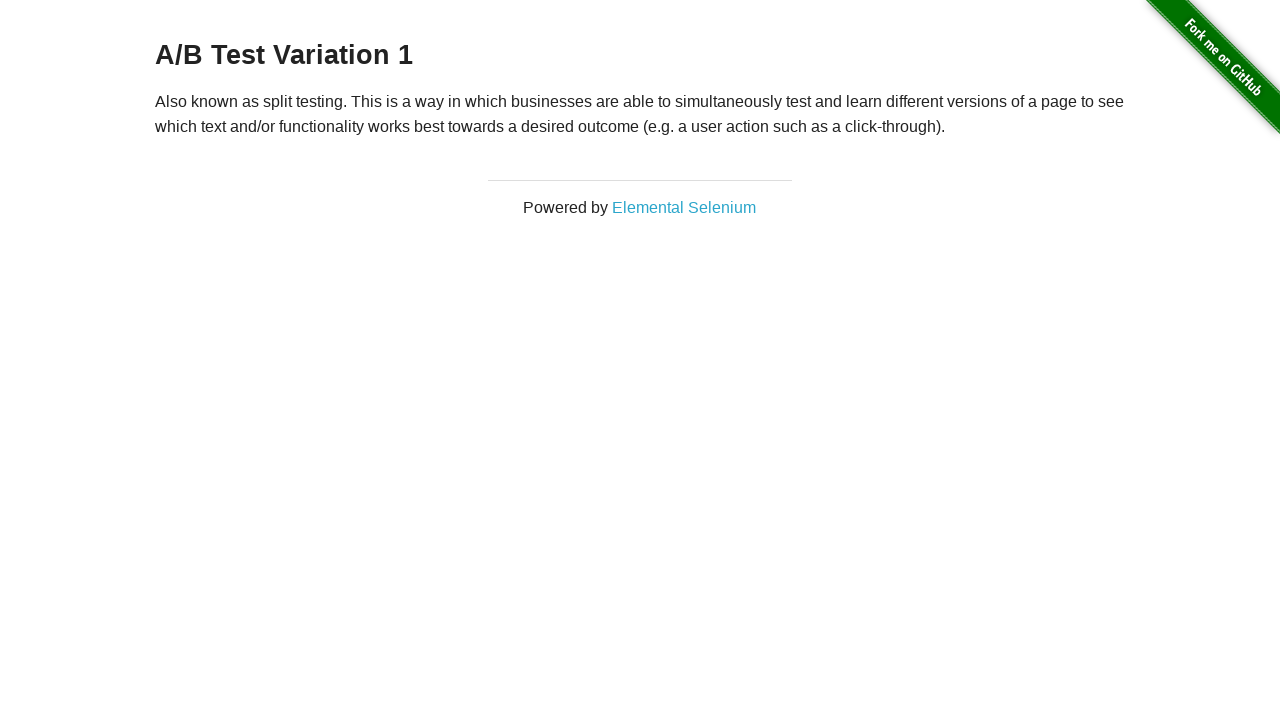

Reloaded page after adding opt-out cookie
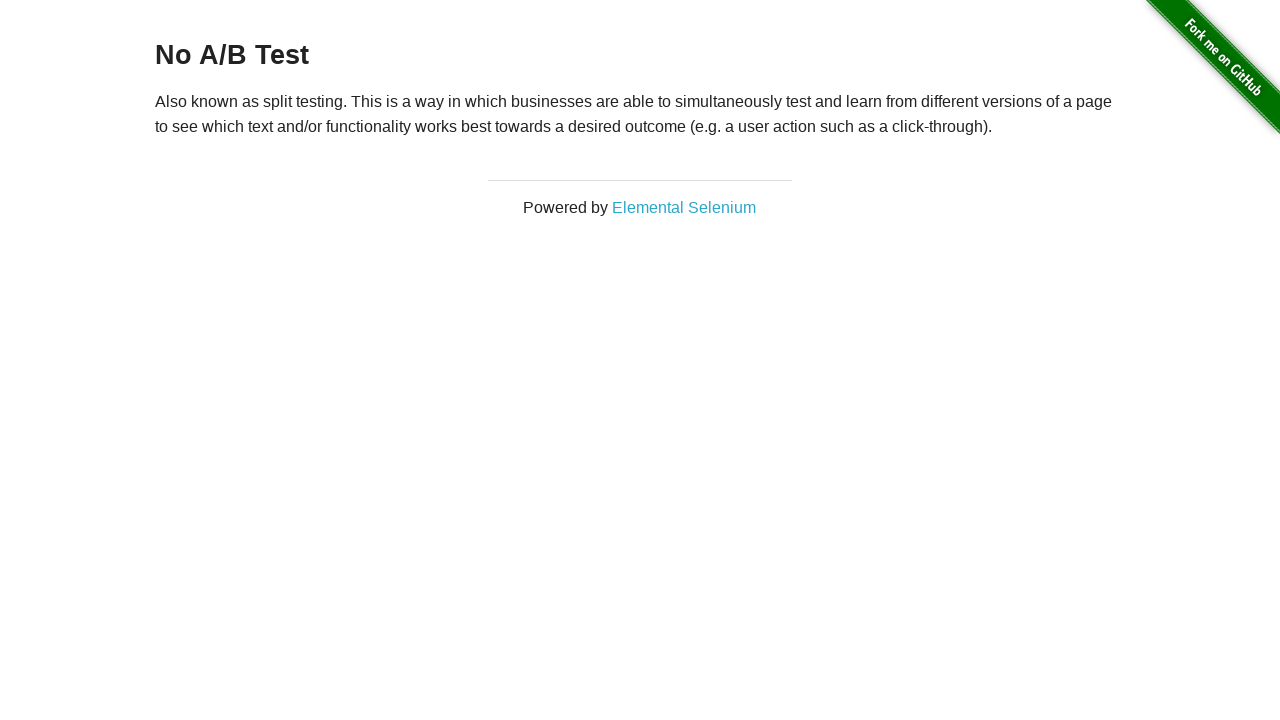

Retrieved heading text after page reload
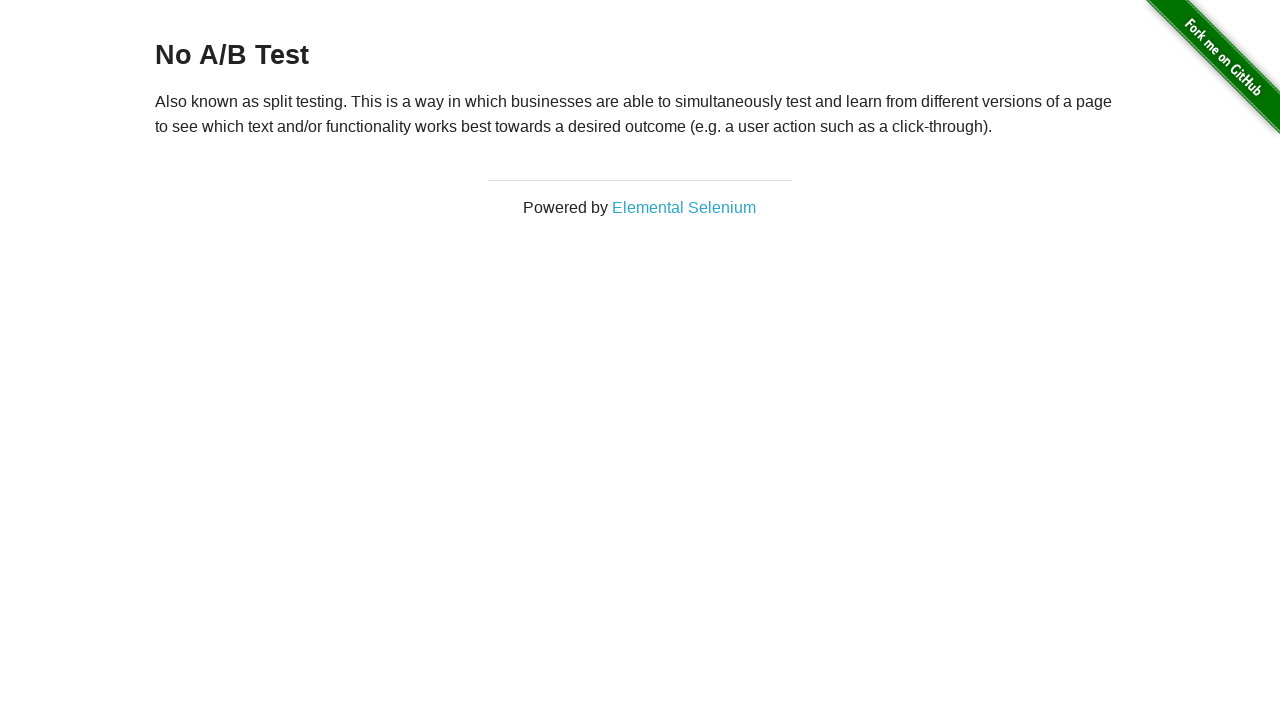

Verified A/B test was disabled and heading shows 'No A/B Test'
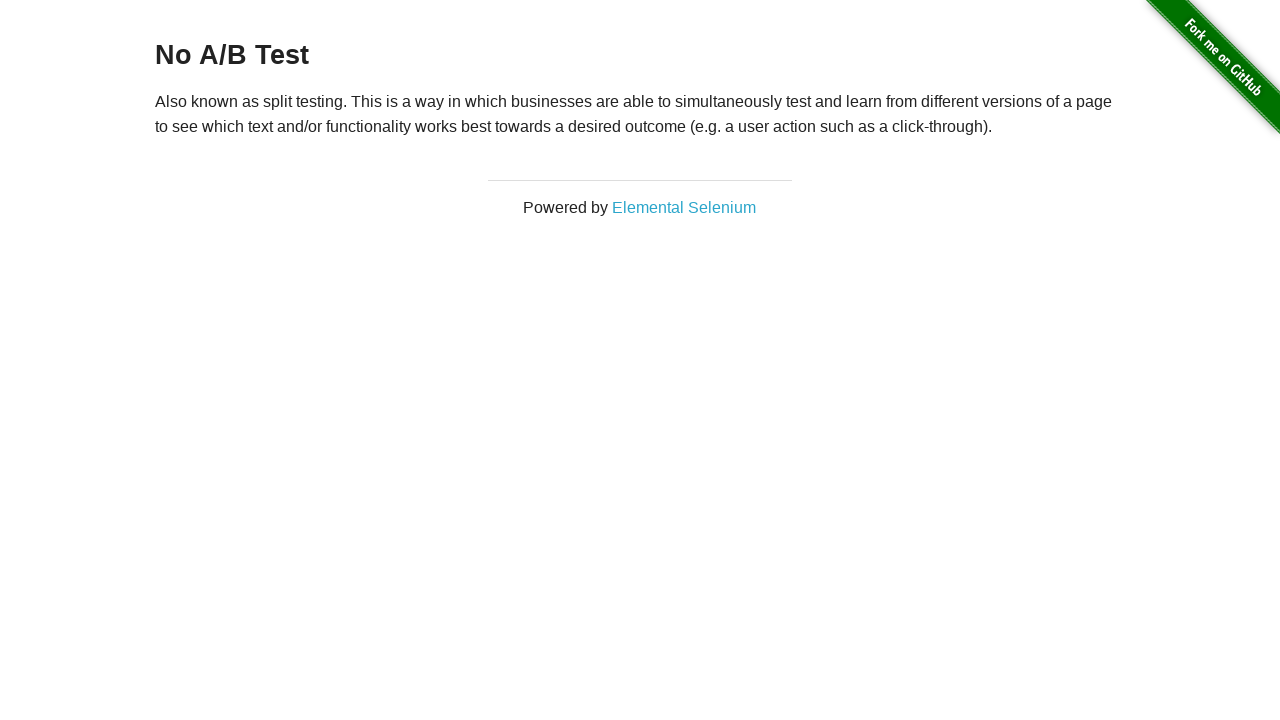

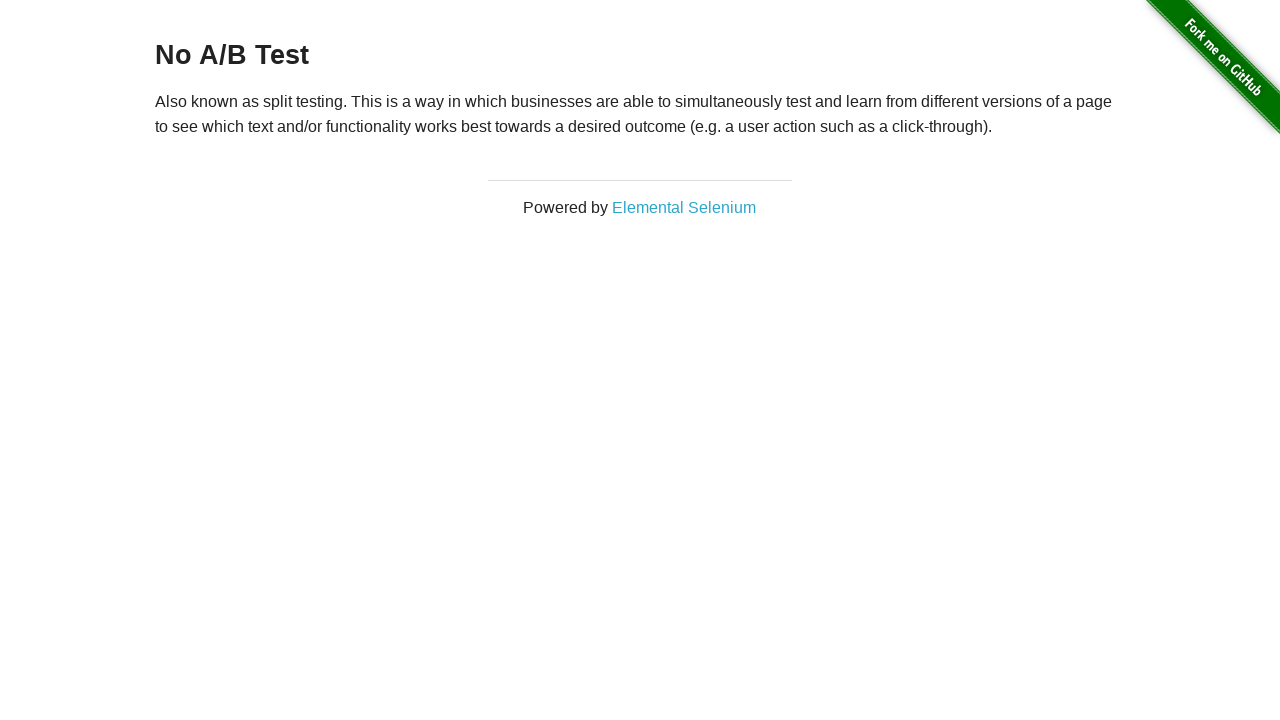